Tests window handle management by opening a popup window from the main page and verifying both windows are accessible

Starting URL: http://omayo.blogspot.com/

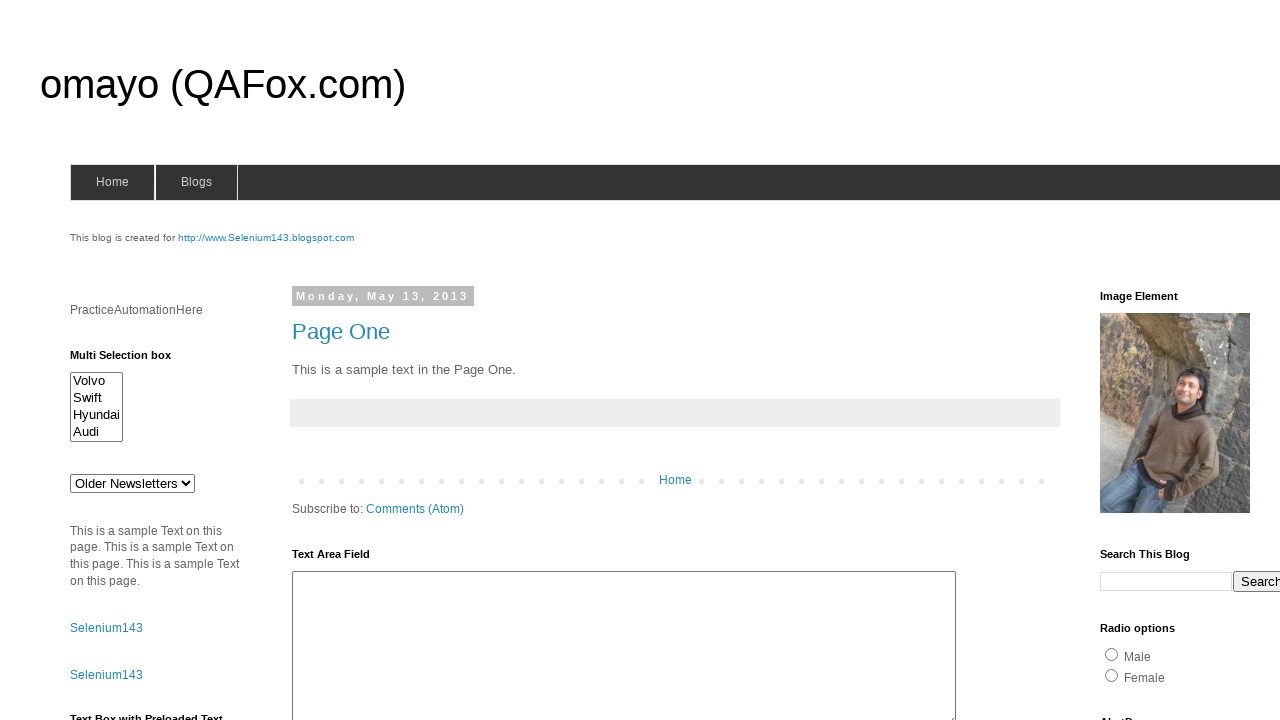

Clicked 'Open a popup window' link and popup appeared at (132, 360) on text=Open a popup window
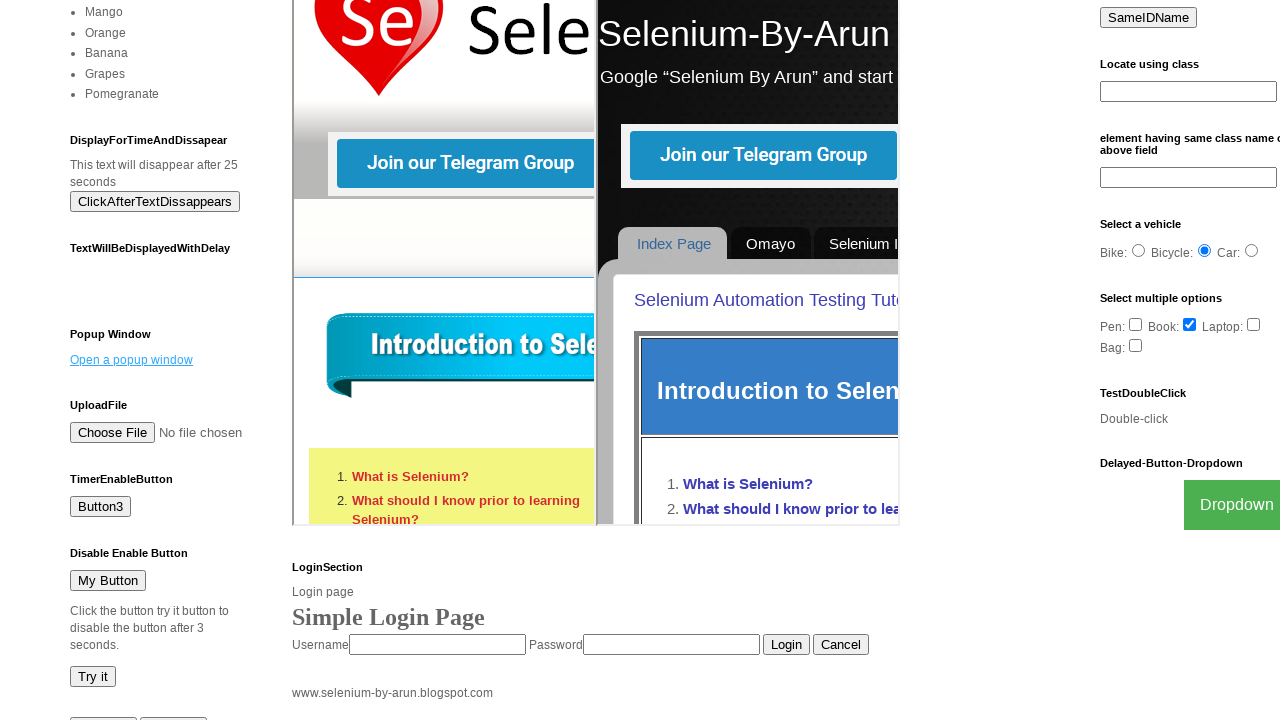

Retrieved popup page object
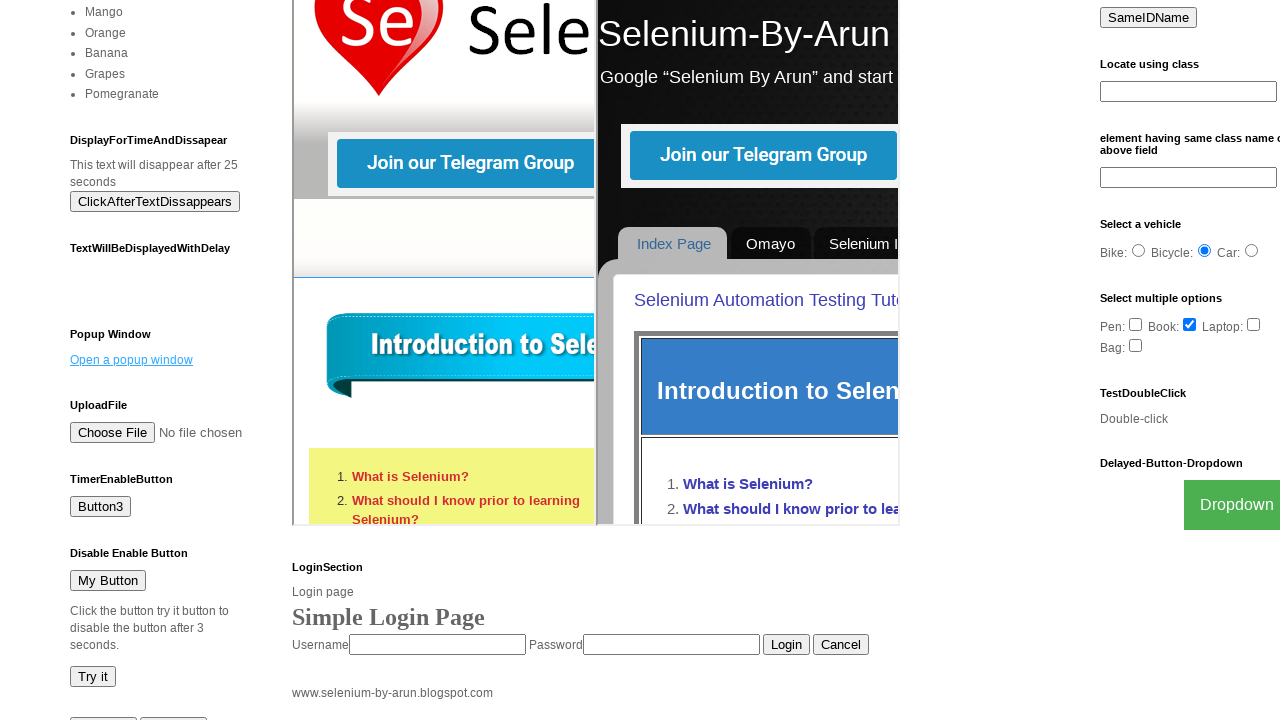

Retrieved main window title: omayo (QAFox.com)
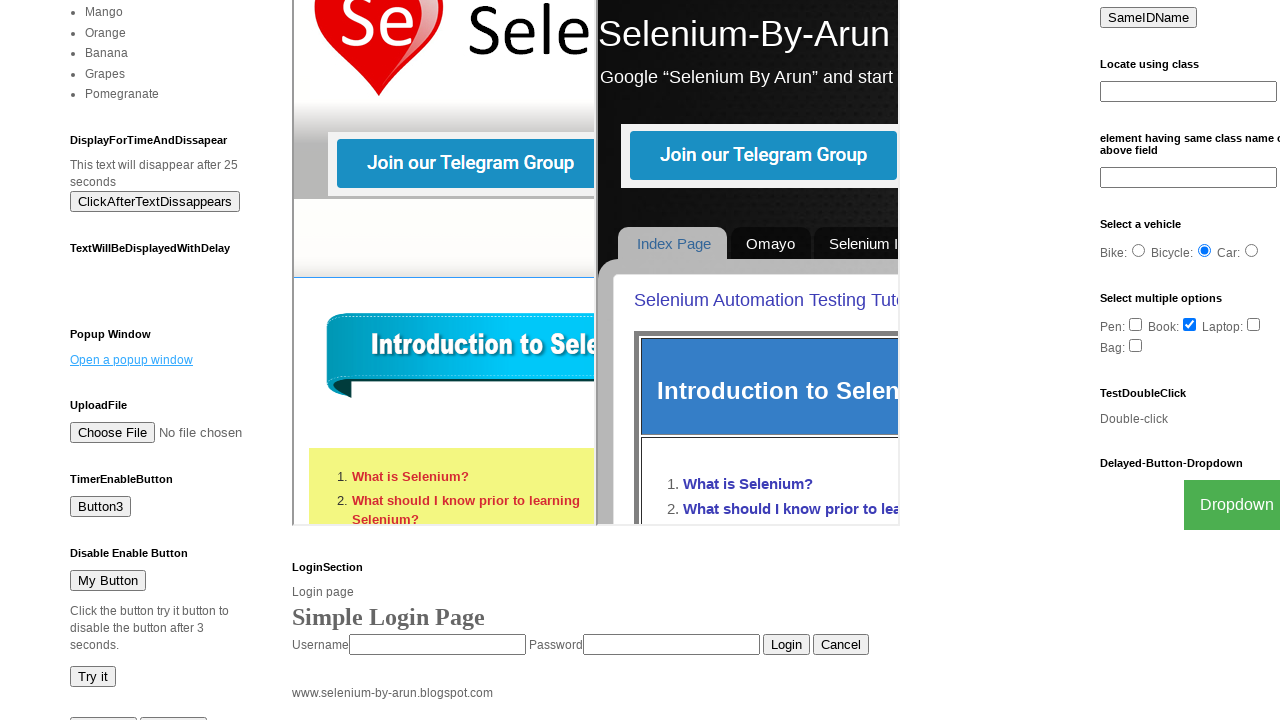

Retrieved popup window title: New Window
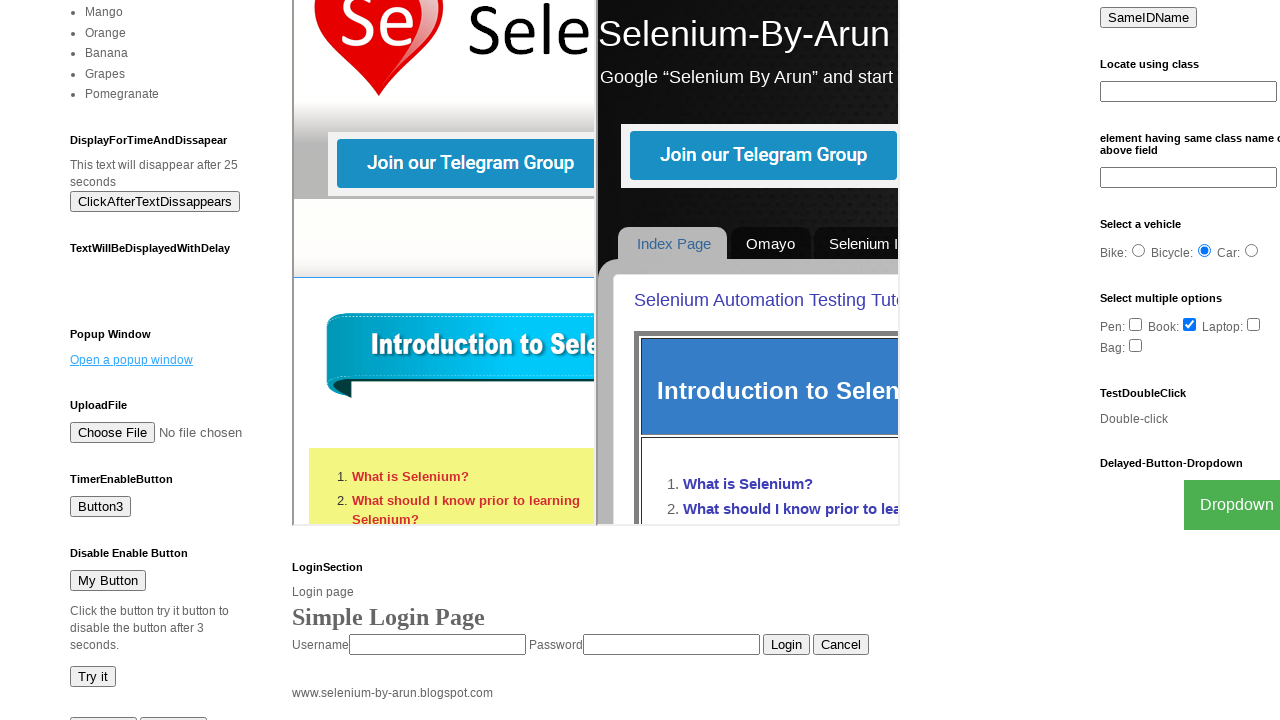

Closed the popup window
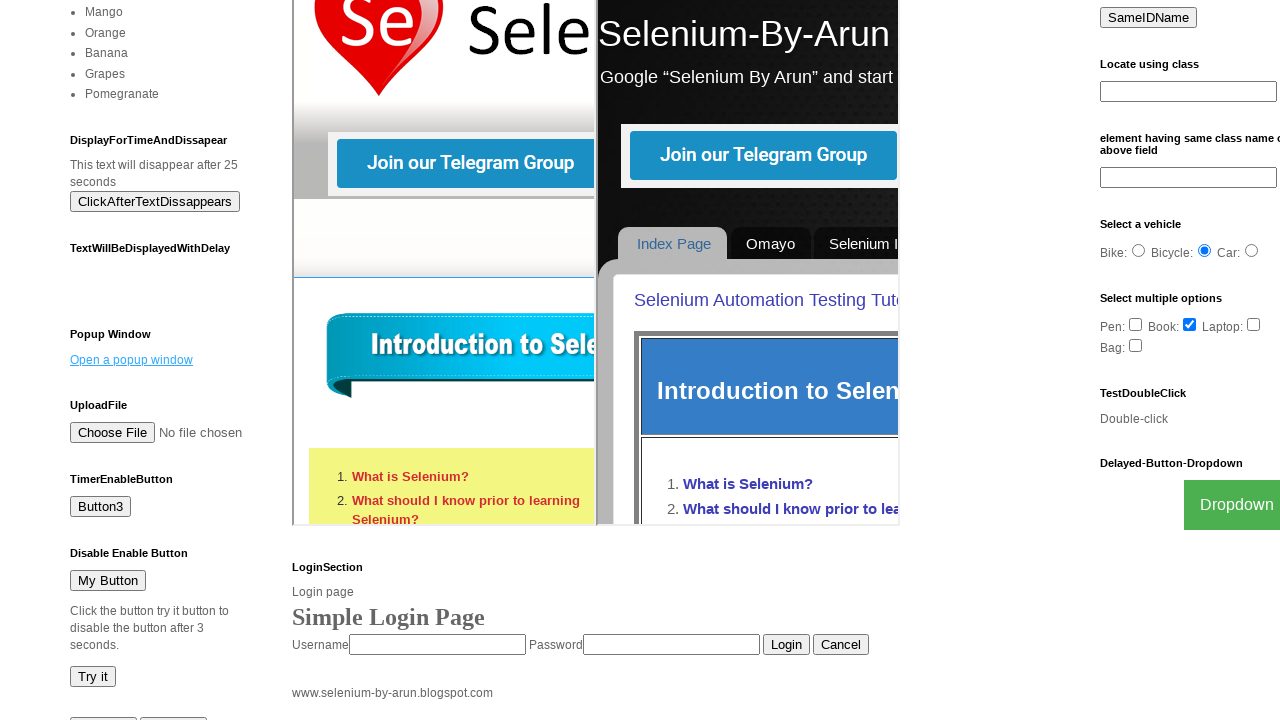

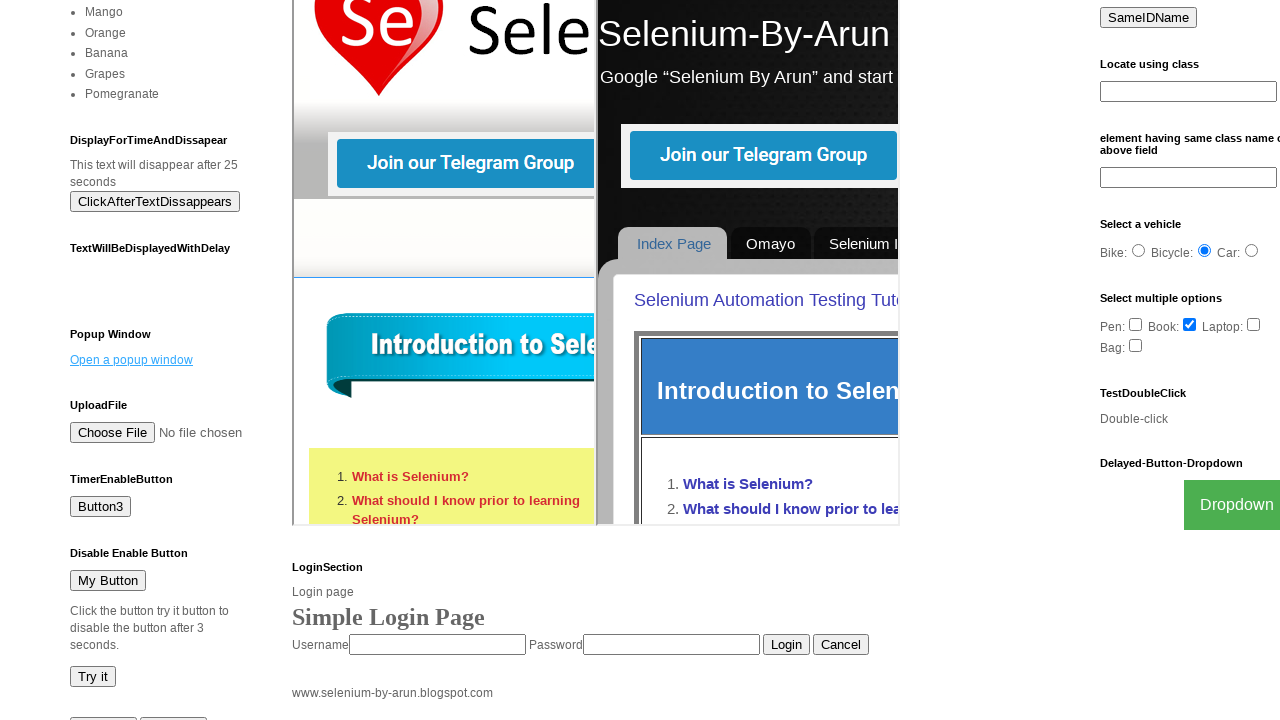